Tests the Contact Us functionality on DemoBlaze by opening the contact modal from the navigation bar, filling in email, name, and message fields, and submitting the form.

Starting URL: https://www.demoblaze.com

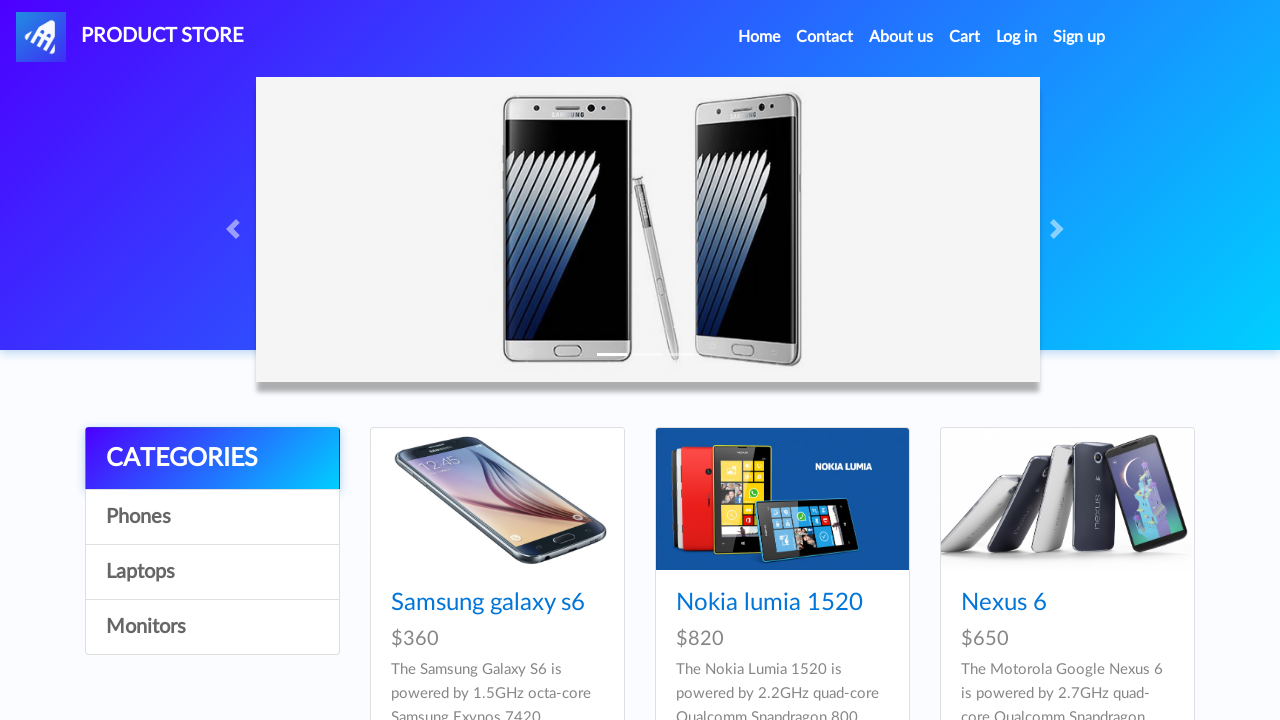

Clicked Contact link in navigation bar at (825, 37) on a[data-target='#exampleModal']
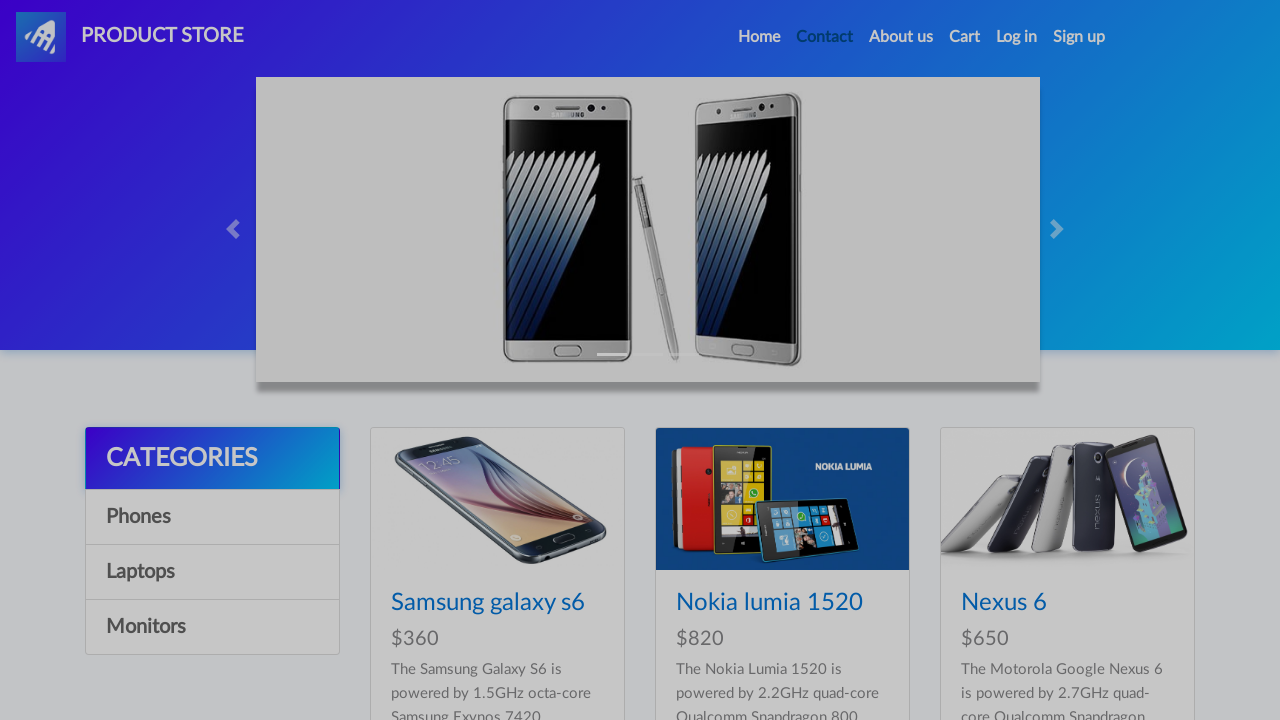

Contact modal appeared
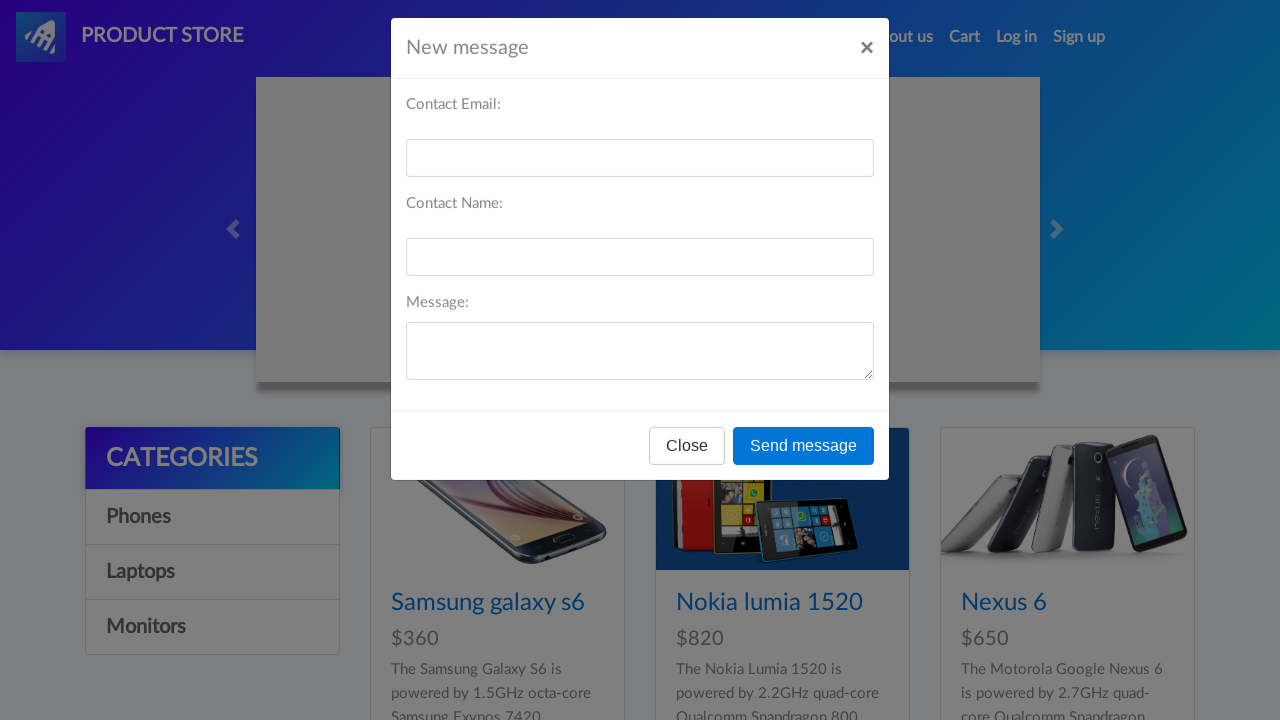

Filled email field with 'mahowino@gmail.com' on #recipient-email
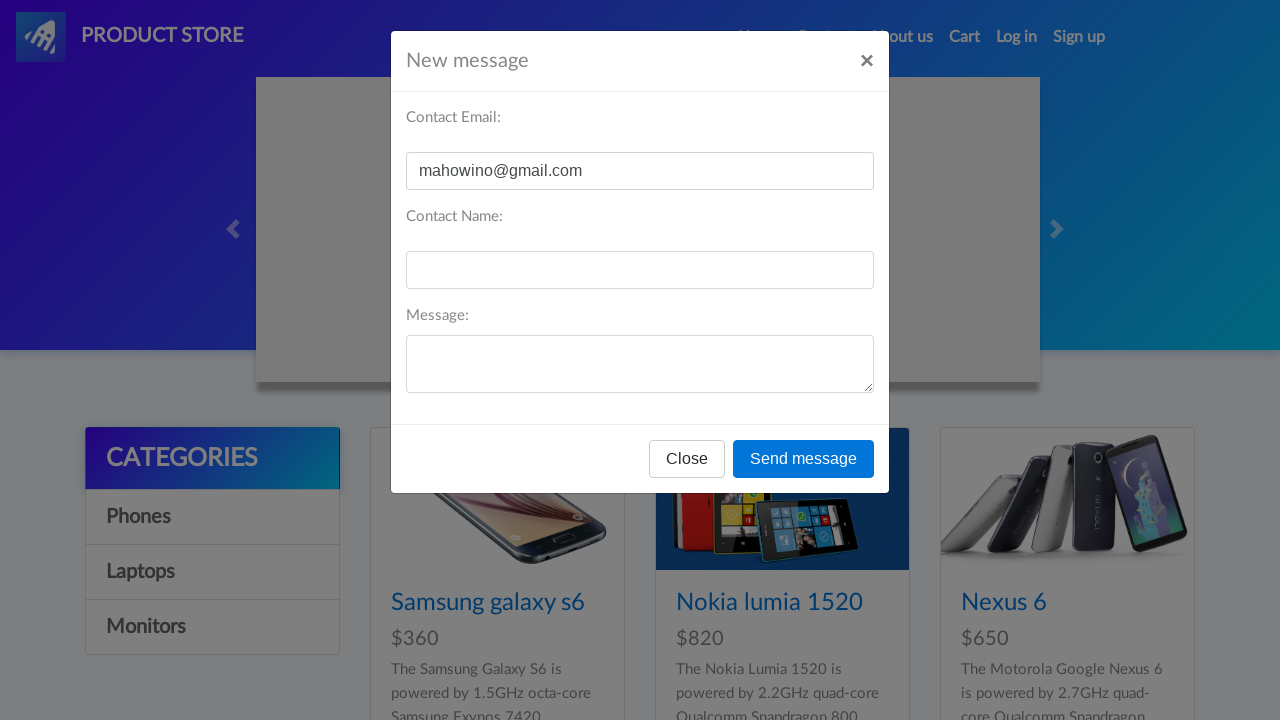

Filled name field with 'mahowino' on #recipient-name
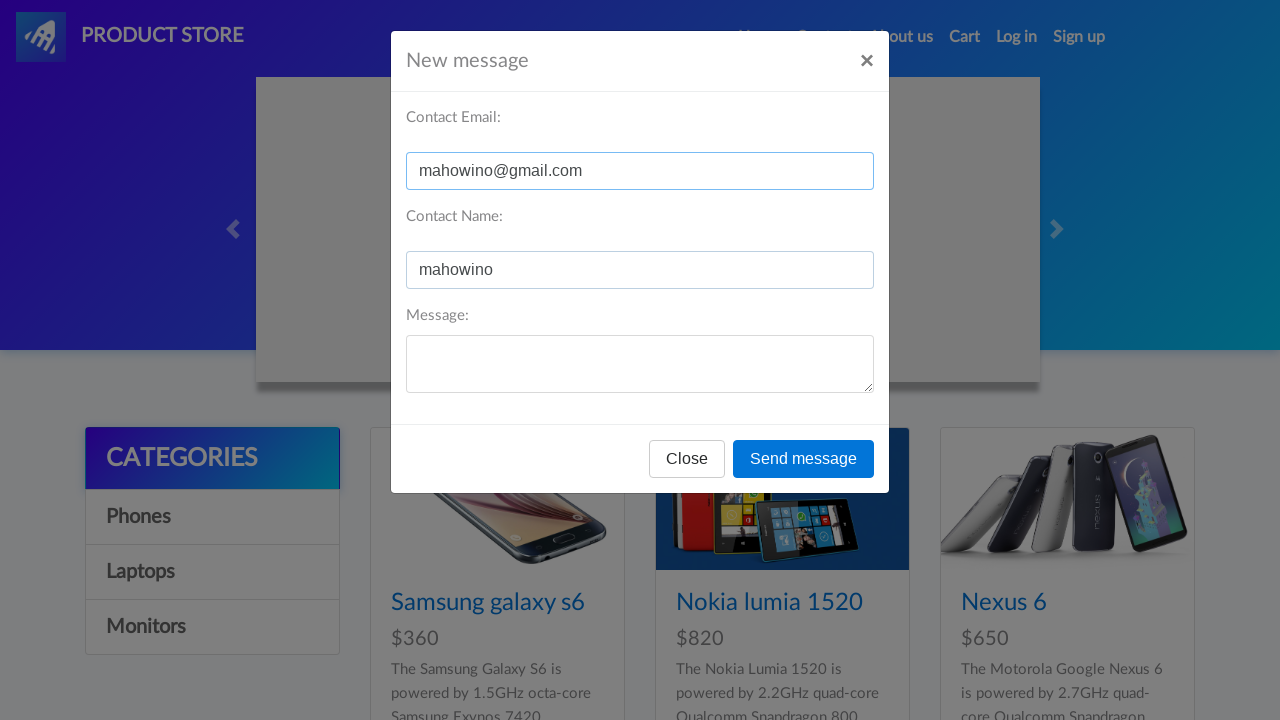

Filled message field with 'test' on #message-text
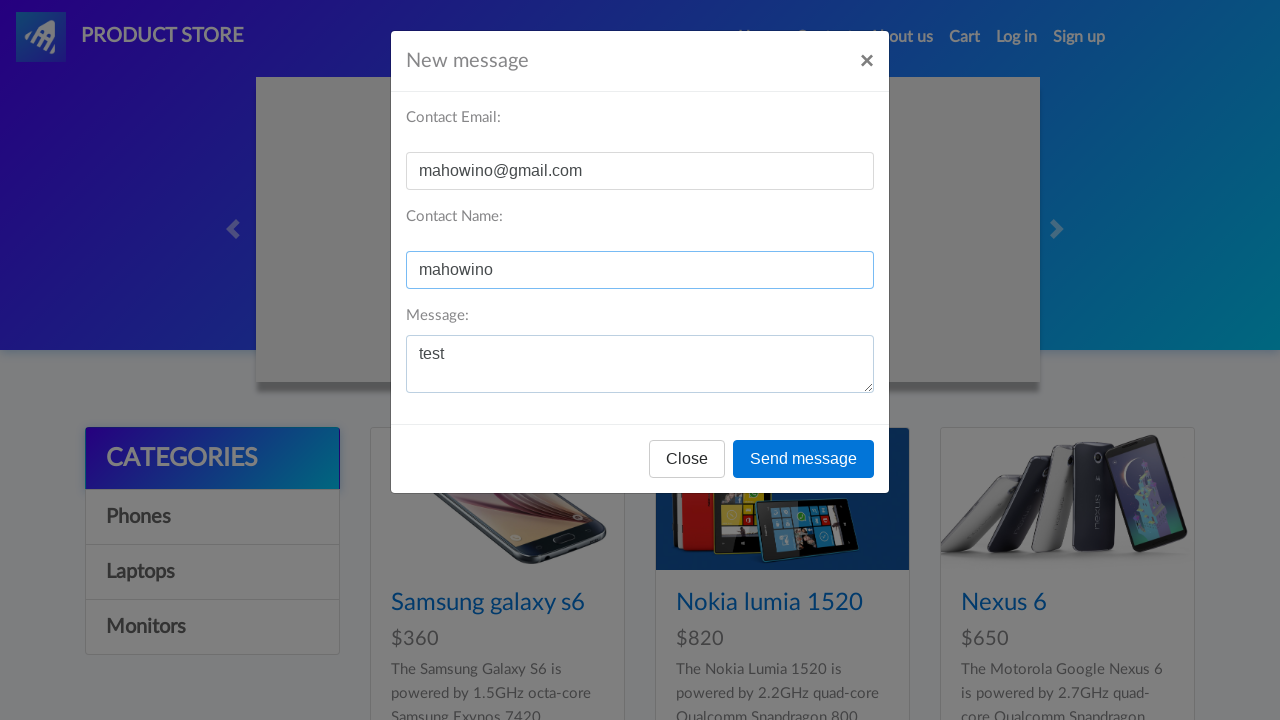

Clicked Send message button at (804, 459) on button[onclick='send()']
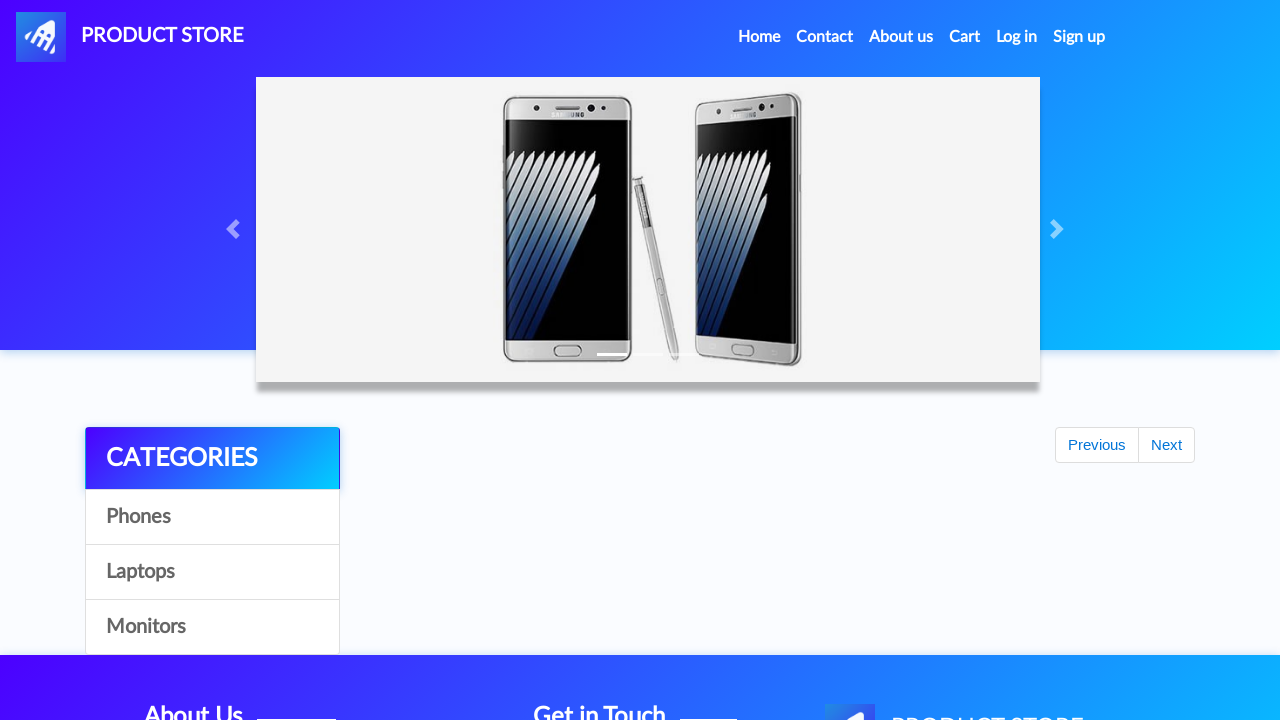

Accepted alert dialog confirming message submission
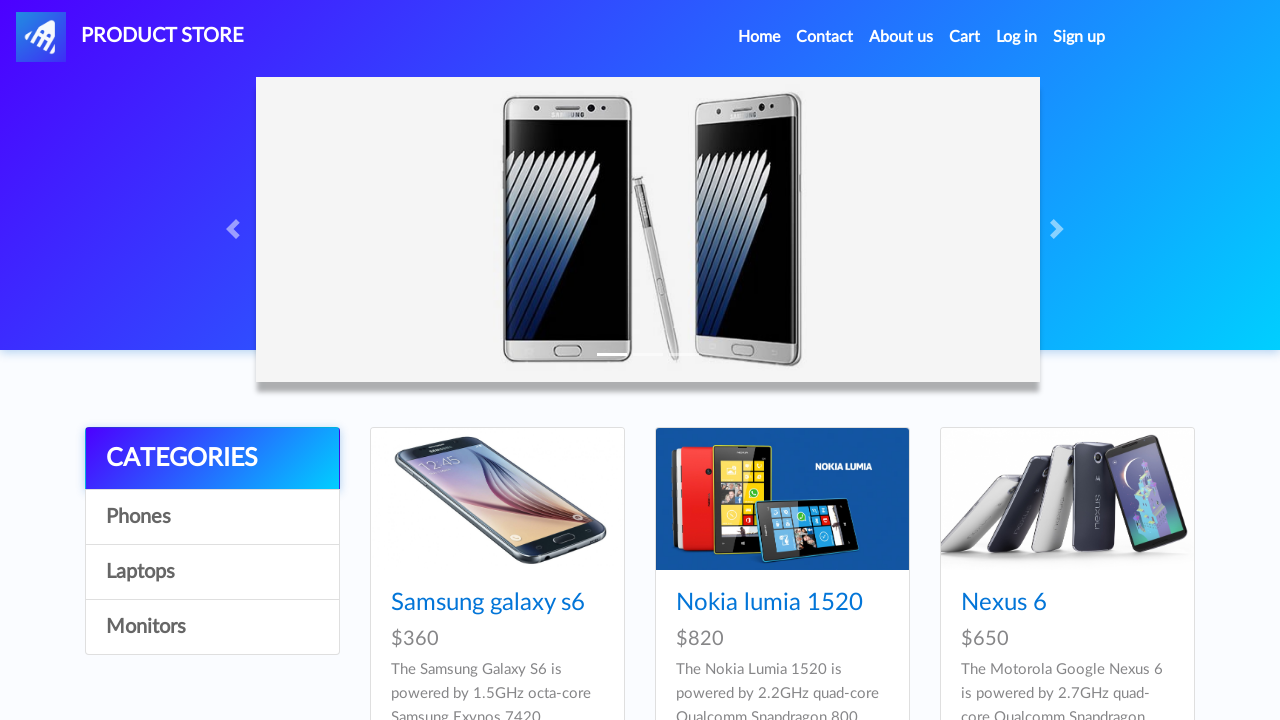

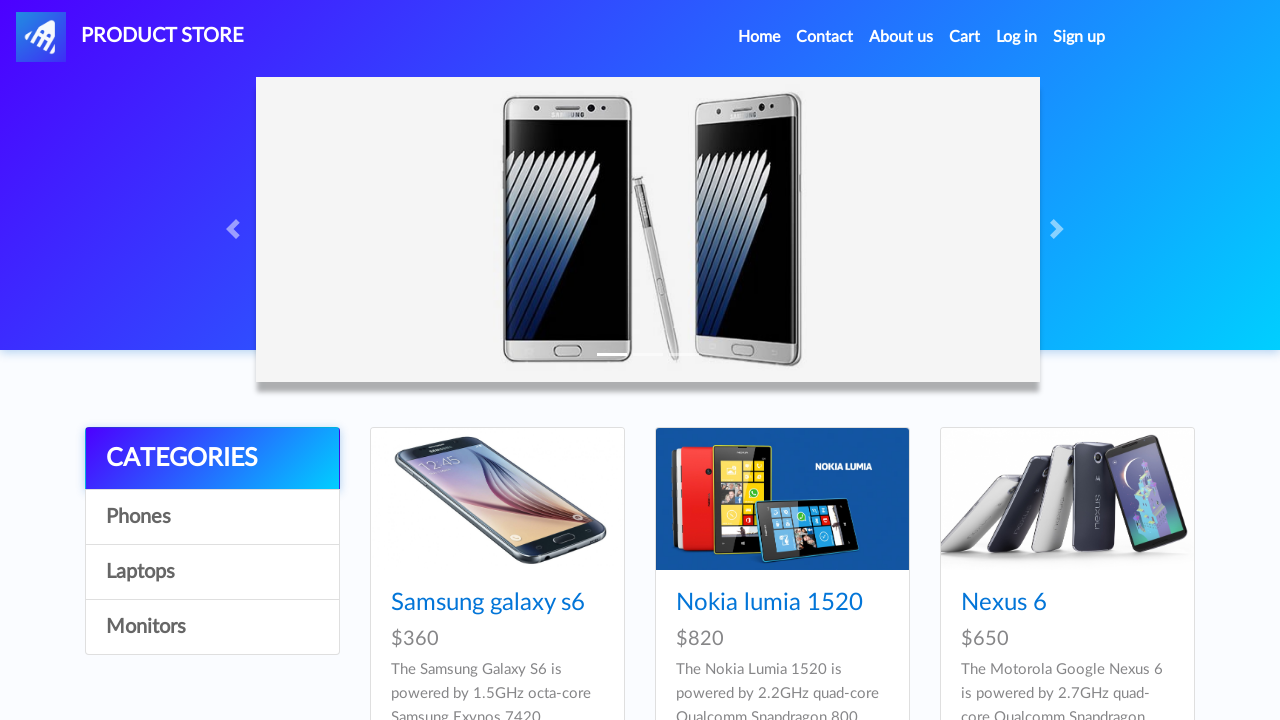